Tests a form with dynamic attributes by filling in full name, email, event date, and details fields using XPath selectors that match partial attribute values, then submits the form and verifies the success message appears.

Starting URL: https://training-support.net/webelements/dynamic-attributes

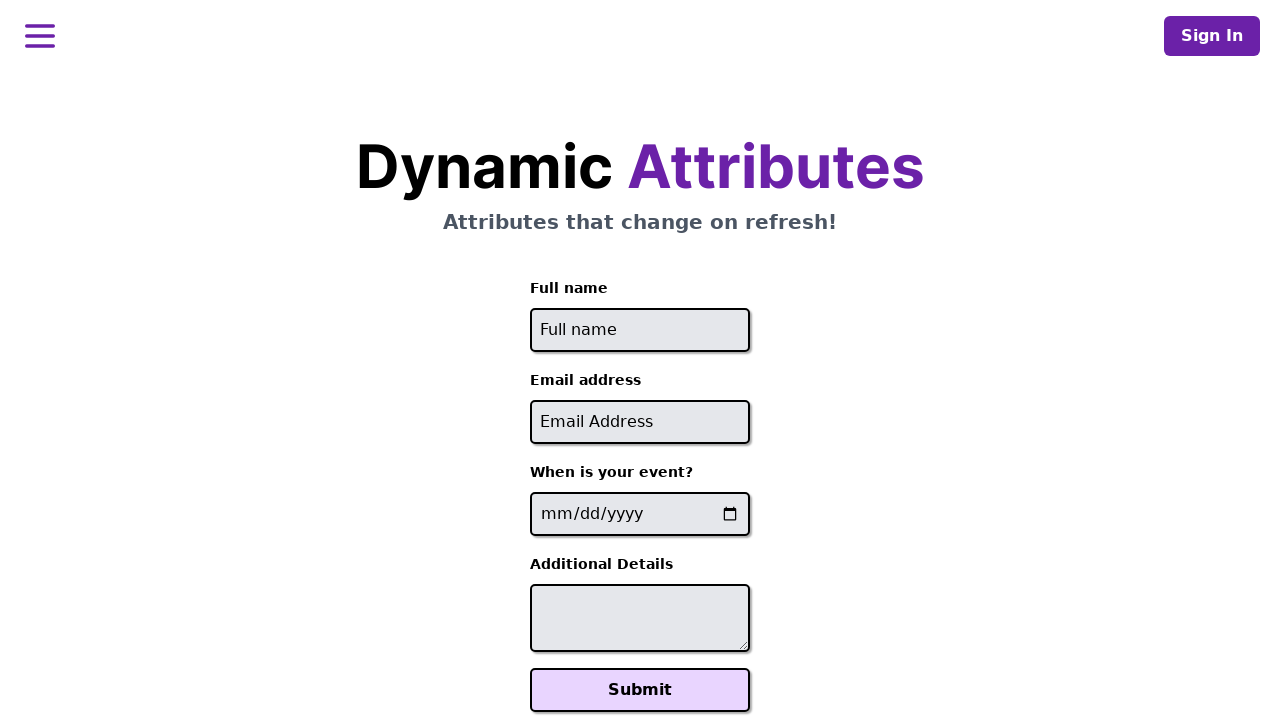

Filled full name field with 'Marcus Thompson' using dynamic ID selector on input[id^='full-name']
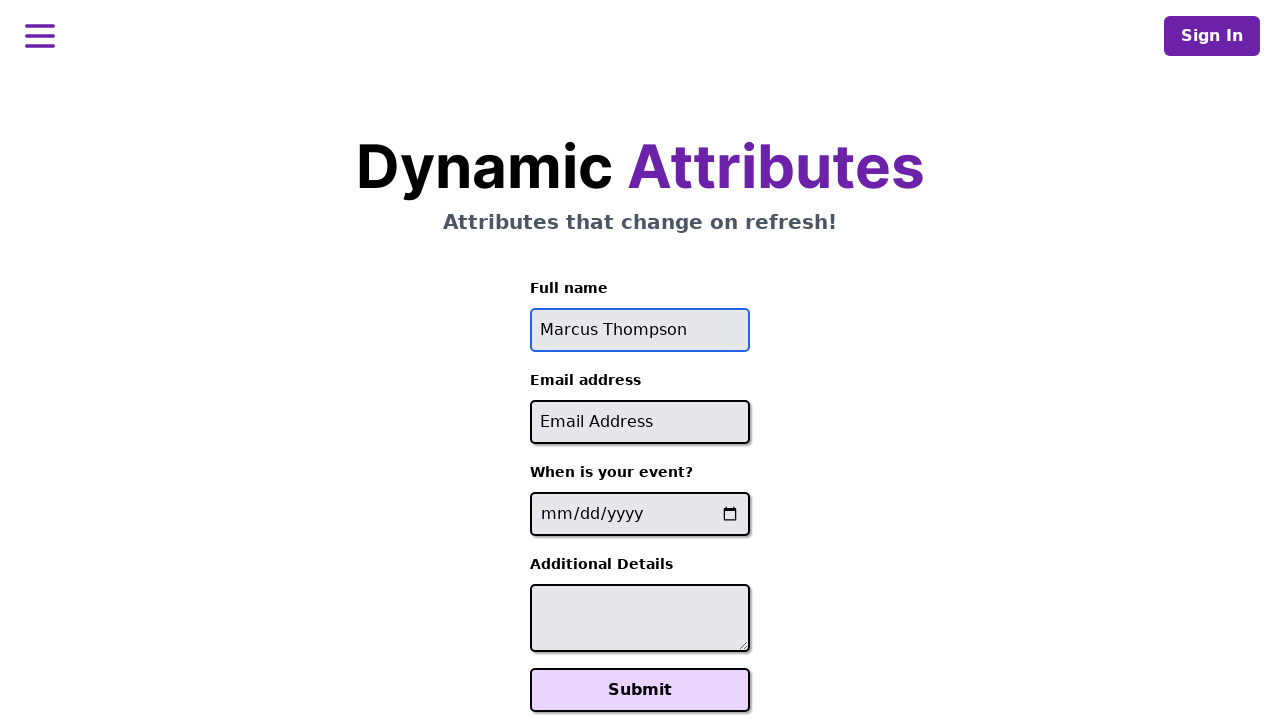

Filled email field with 'marcus.thompson@example.com' using dynamic ID selector on input[id*='-email']
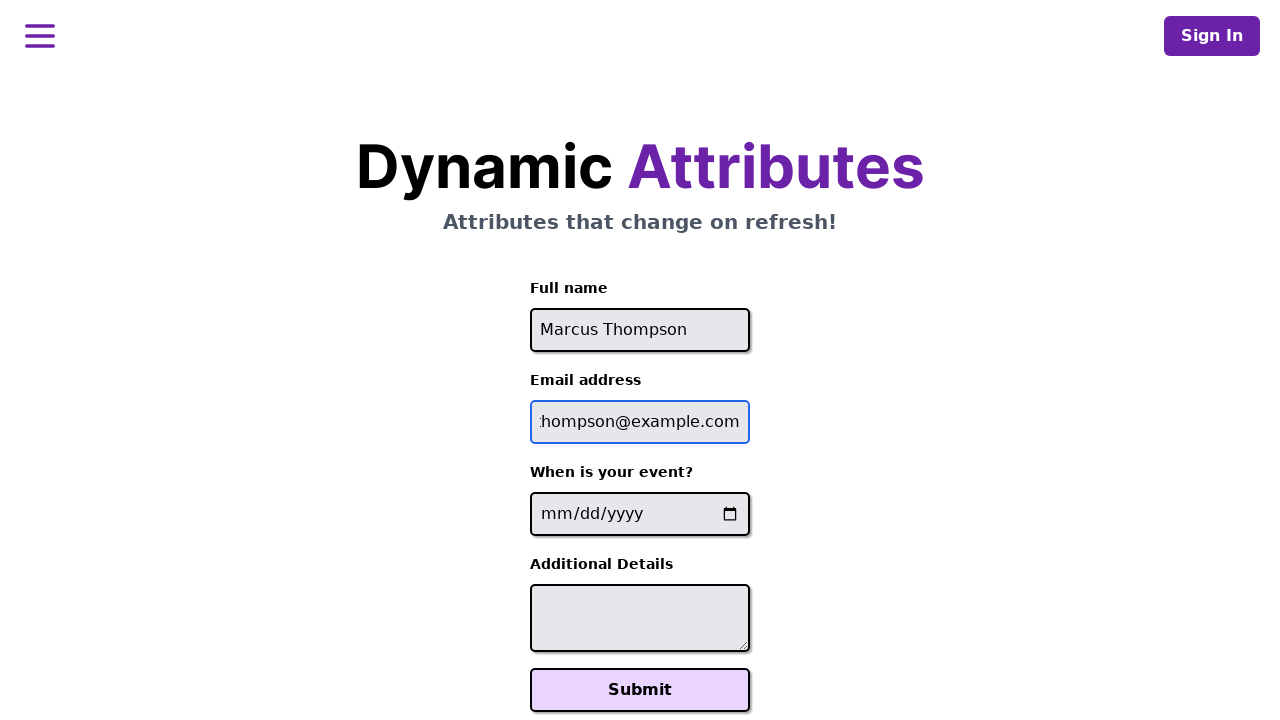

Filled event date field with '2025-08-15' using dynamic name selector on input[name*='-event-date-']
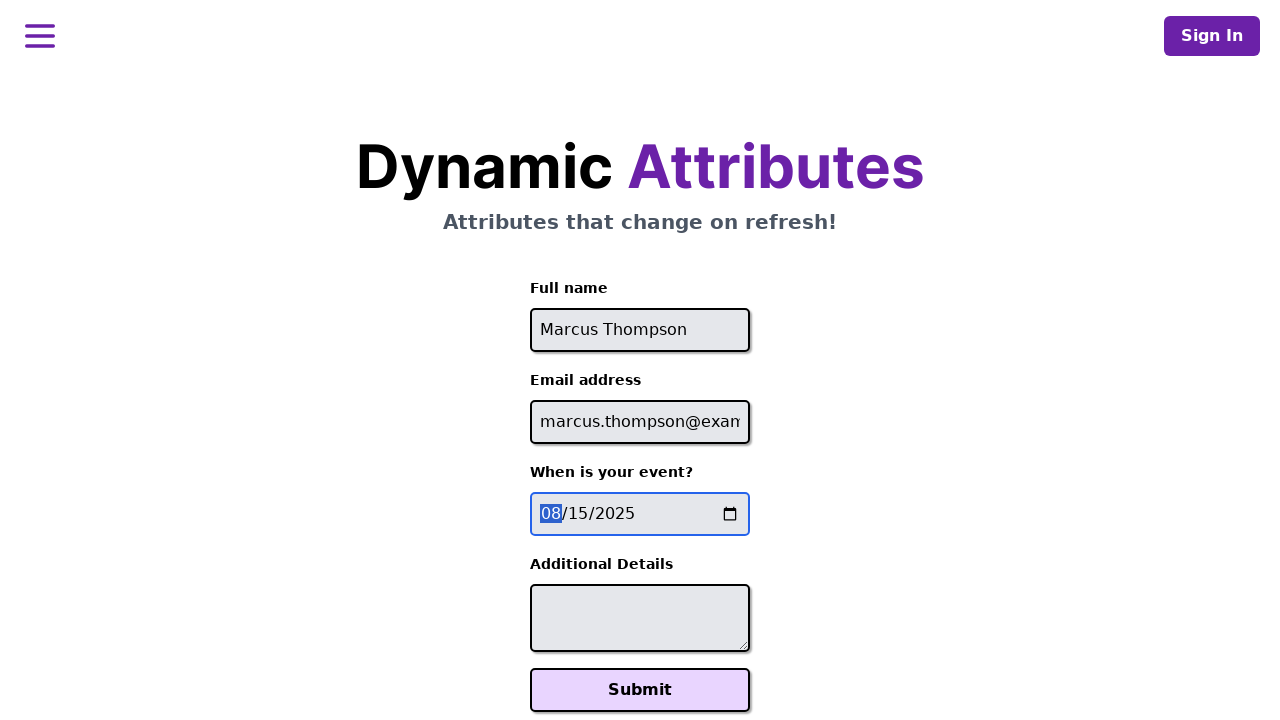

Filled additional details field with event attendance message using dynamic ID selector on textarea[id*='-additional-details-']
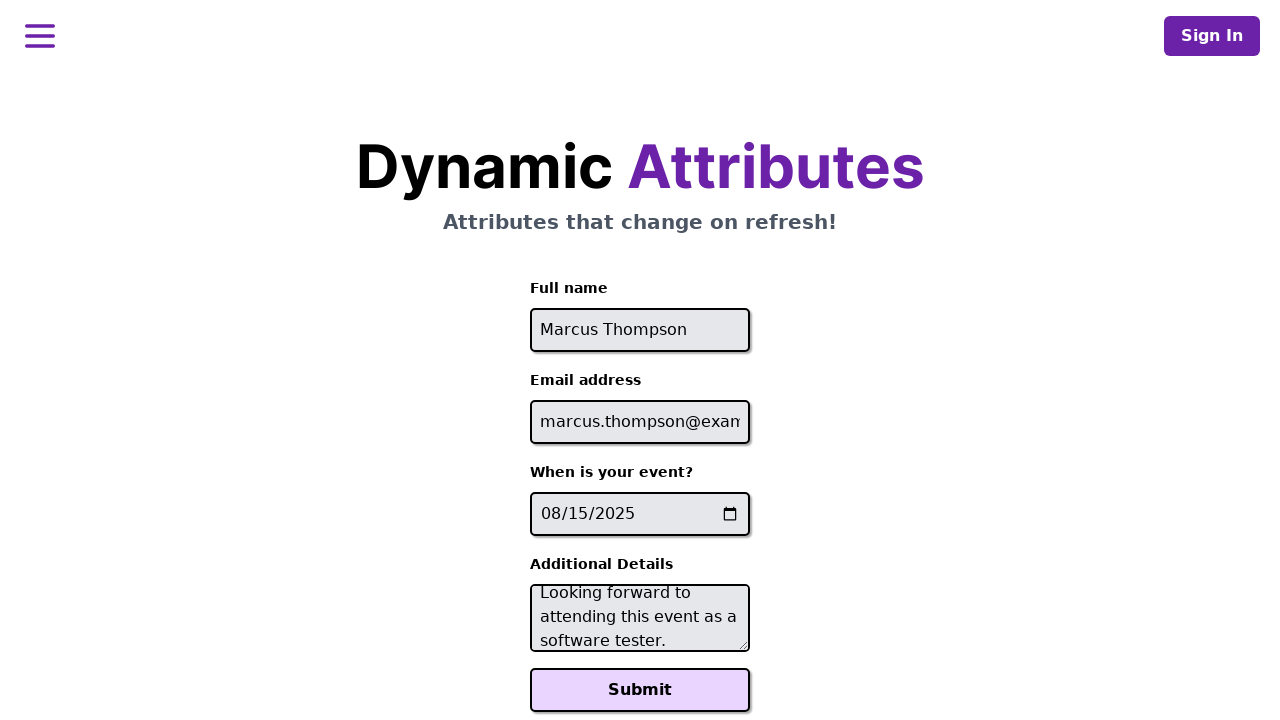

Clicked Submit button to submit the form at (640, 690) on button:text('Submit')
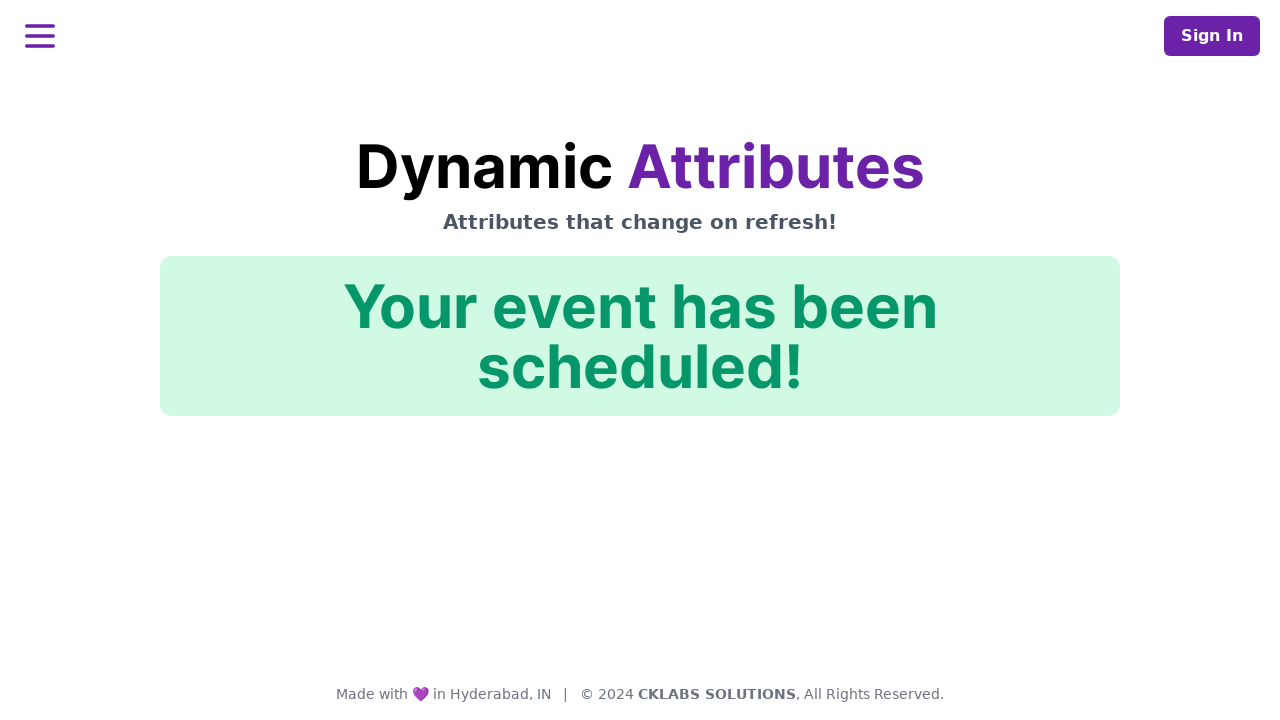

Success message appeared and is visible on the page
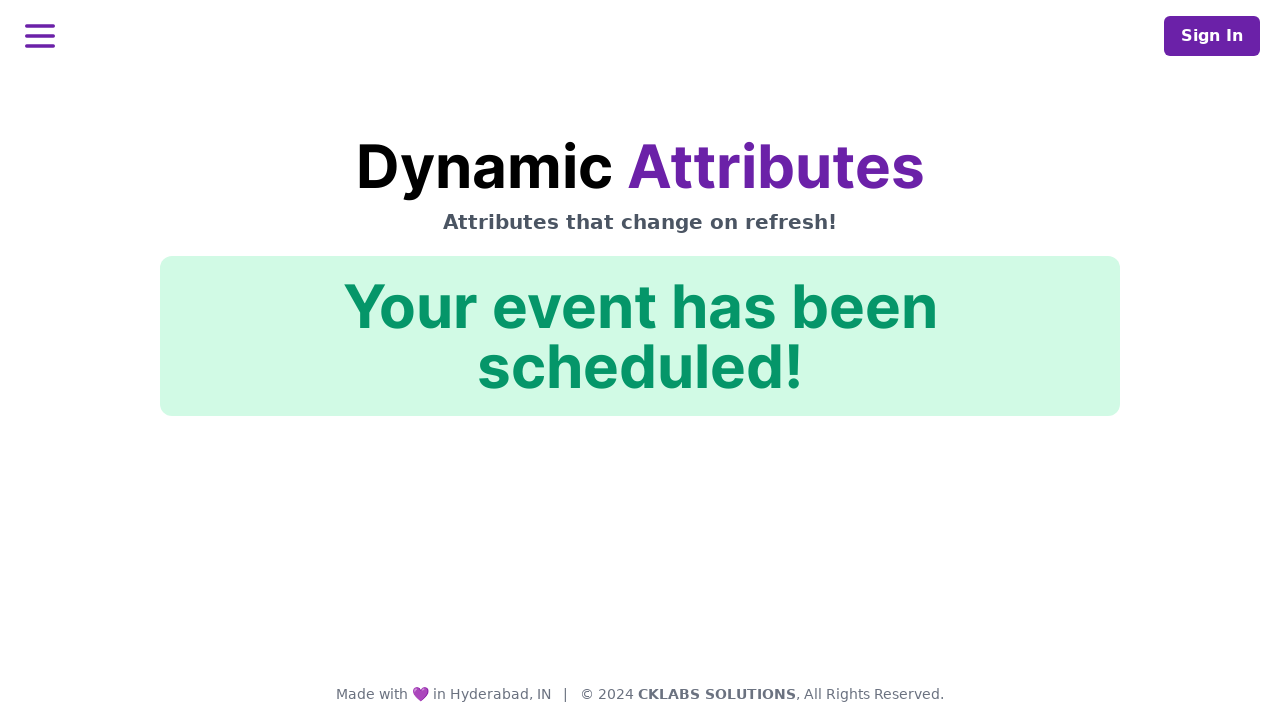

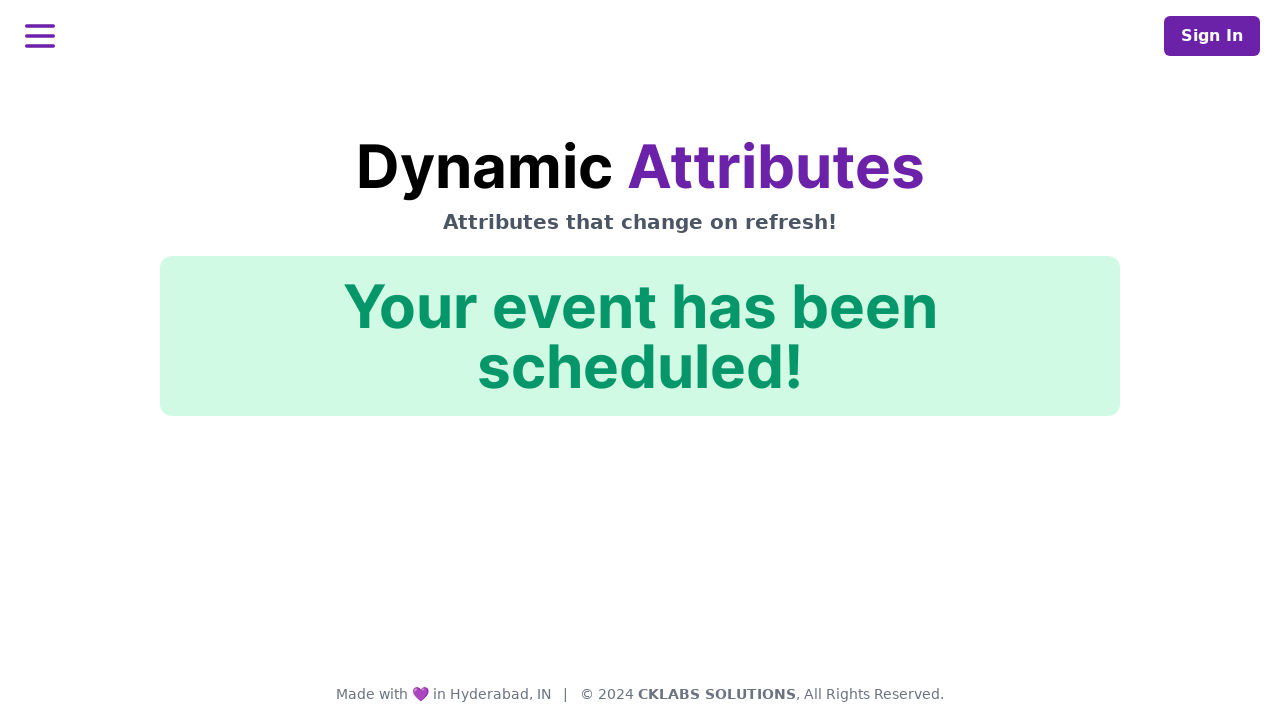